Tests click and hold drag functionality by clicking and holding the source element, then moving it to the target element within an iframe

Starting URL: https://jqueryui.com/droppable/

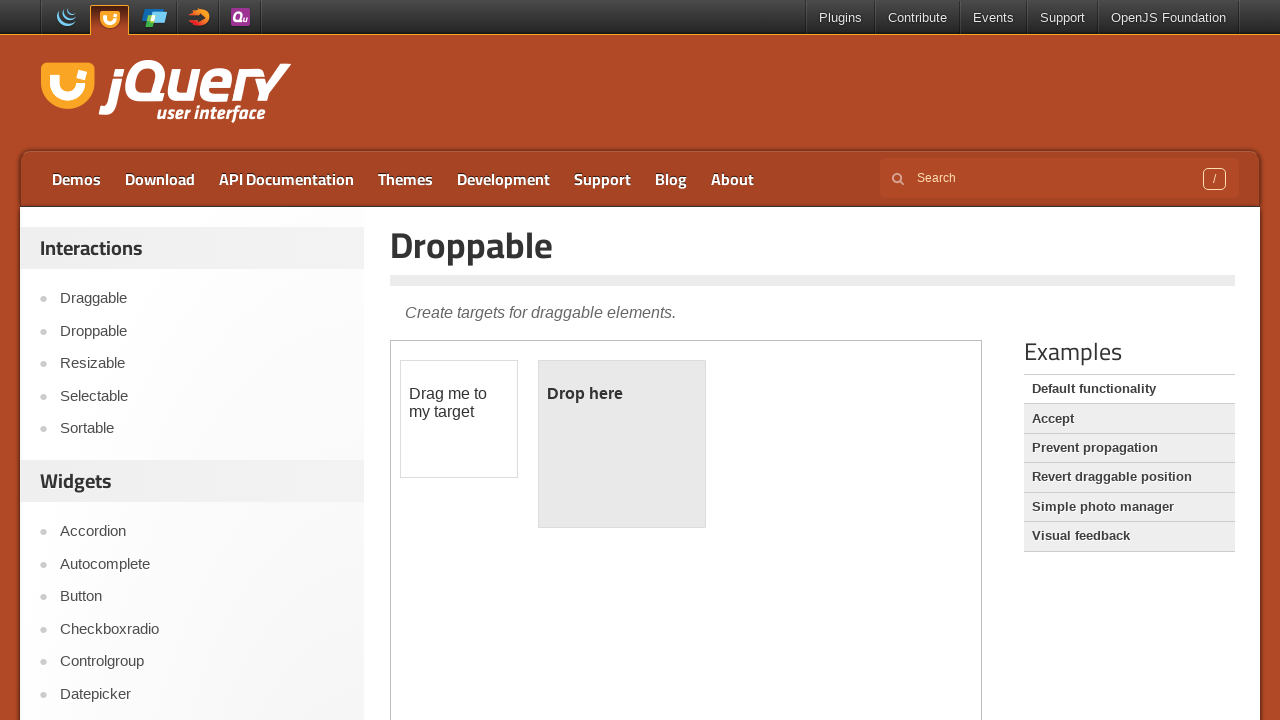

Located first iframe containing drag and drop elements
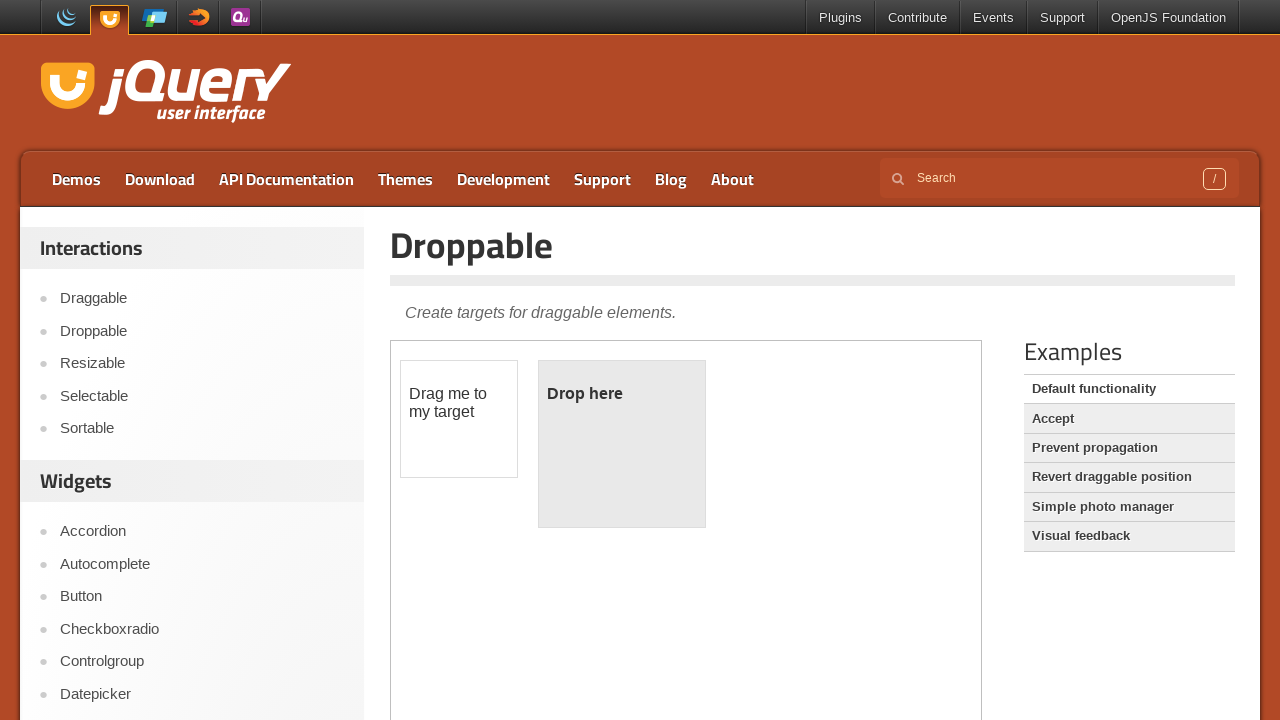

Located draggable source element
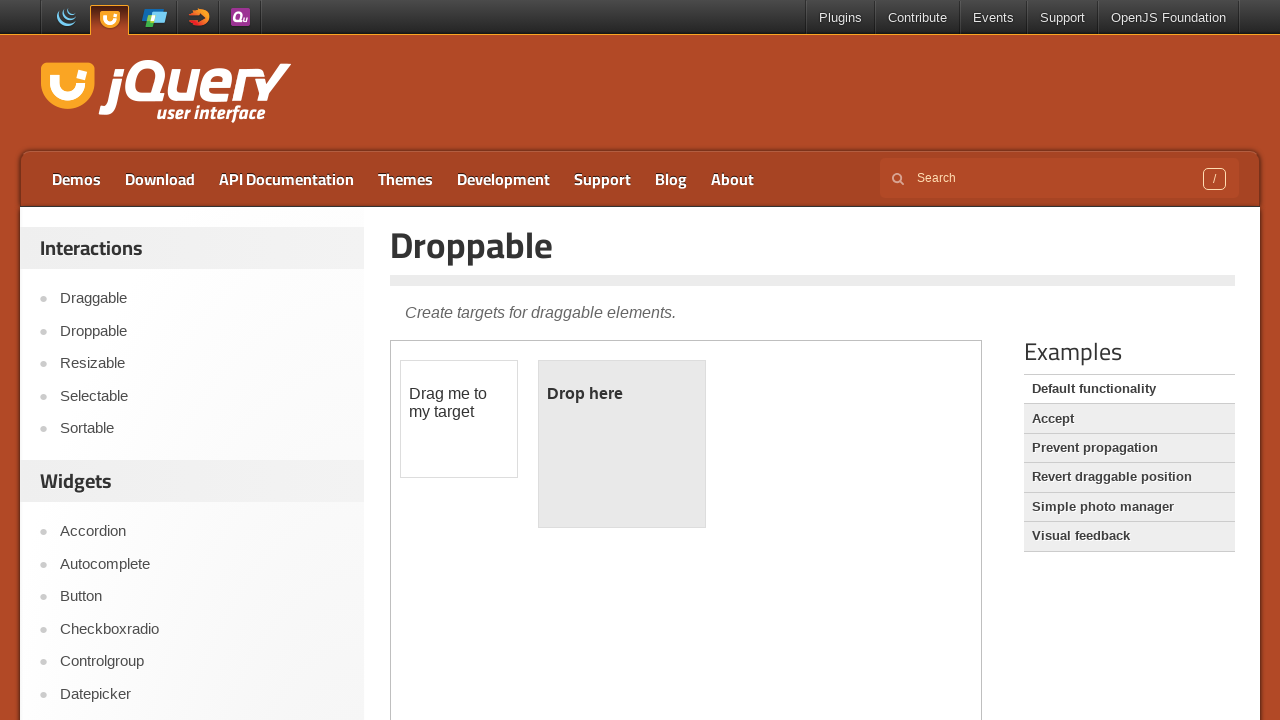

Located droppable target element
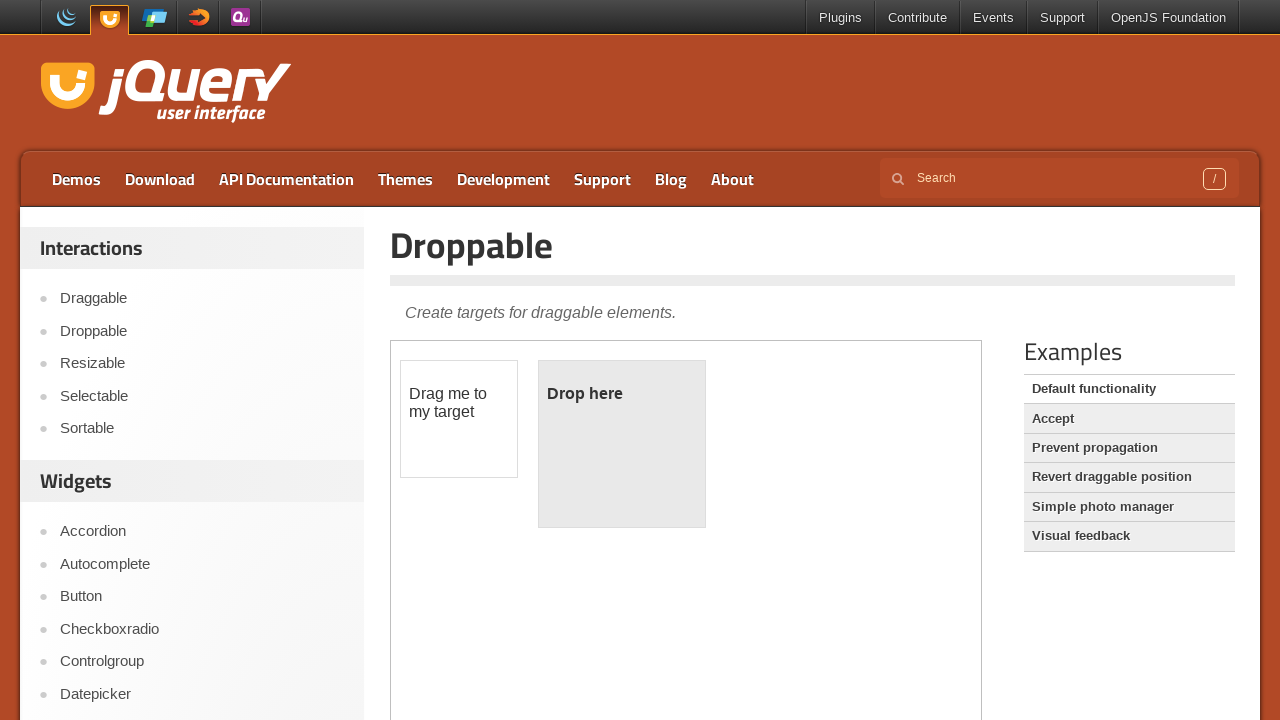

Dragged source element to target element using click and hold at (622, 444)
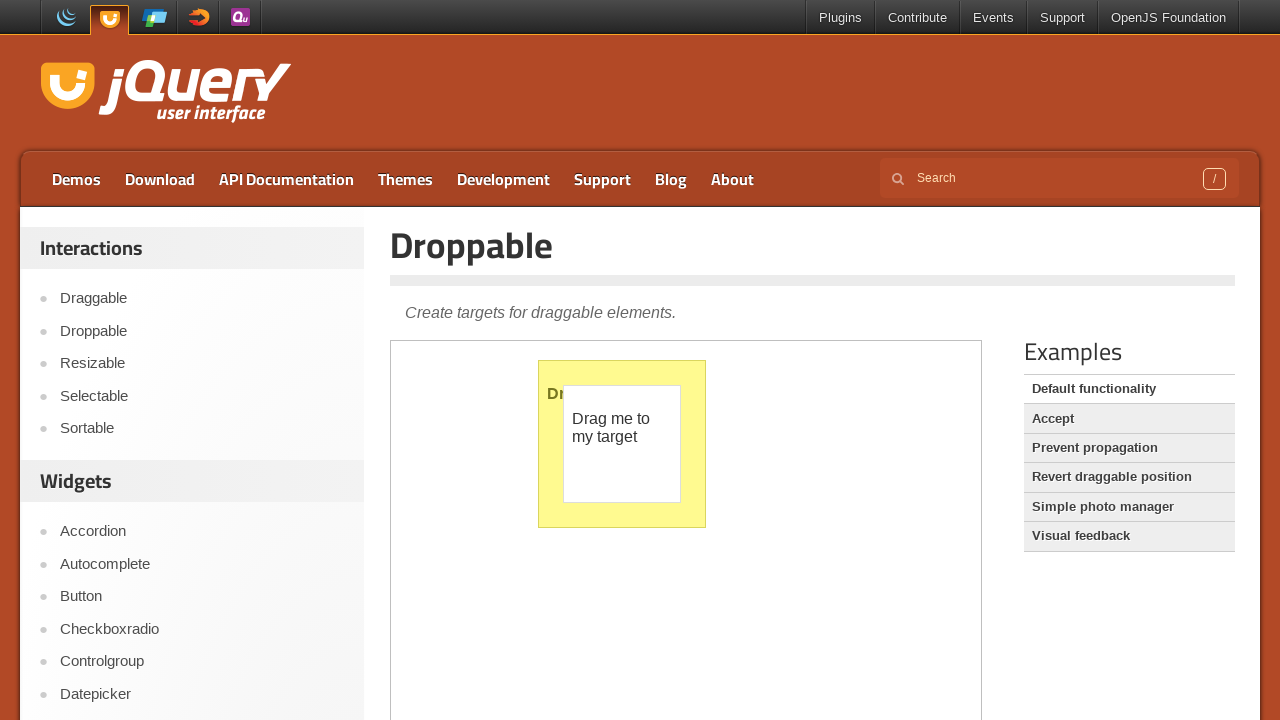

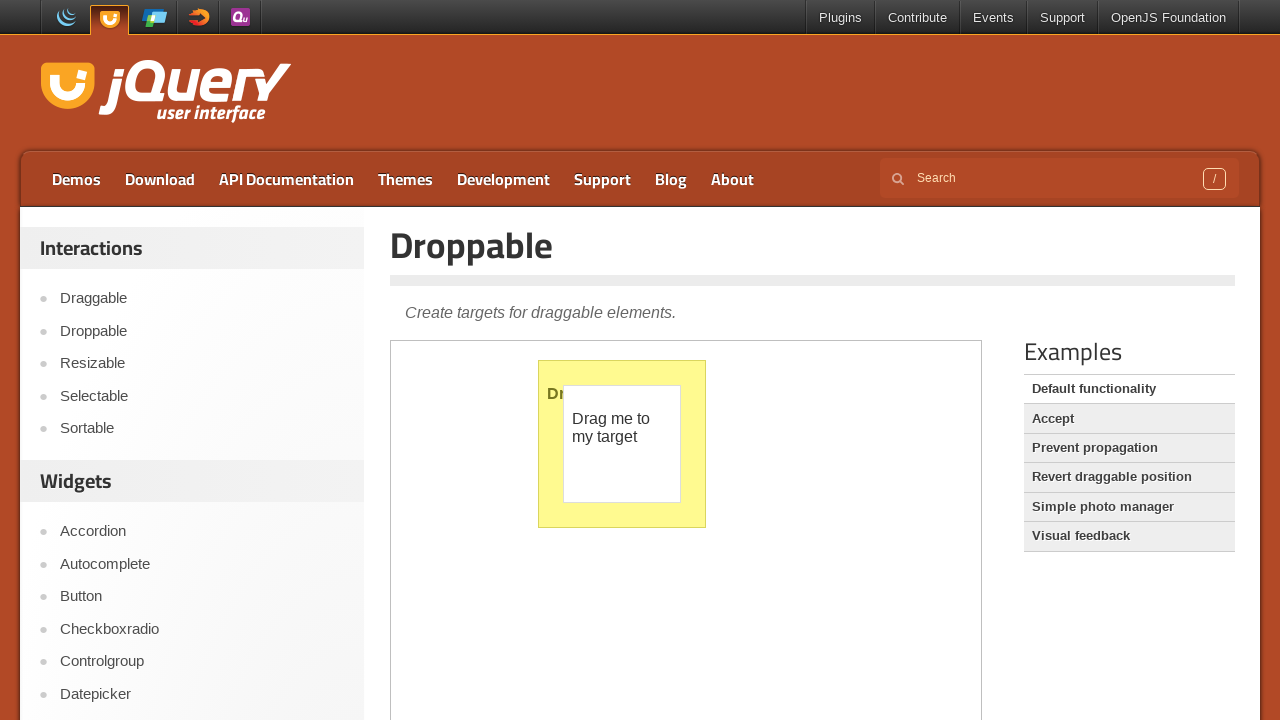